Tests a practice form by filling in name, email, phone fields, selecting male gender radio button, and choosing Australia from country dropdown

Starting URL: https://testautomationpractice.blogspot.com/

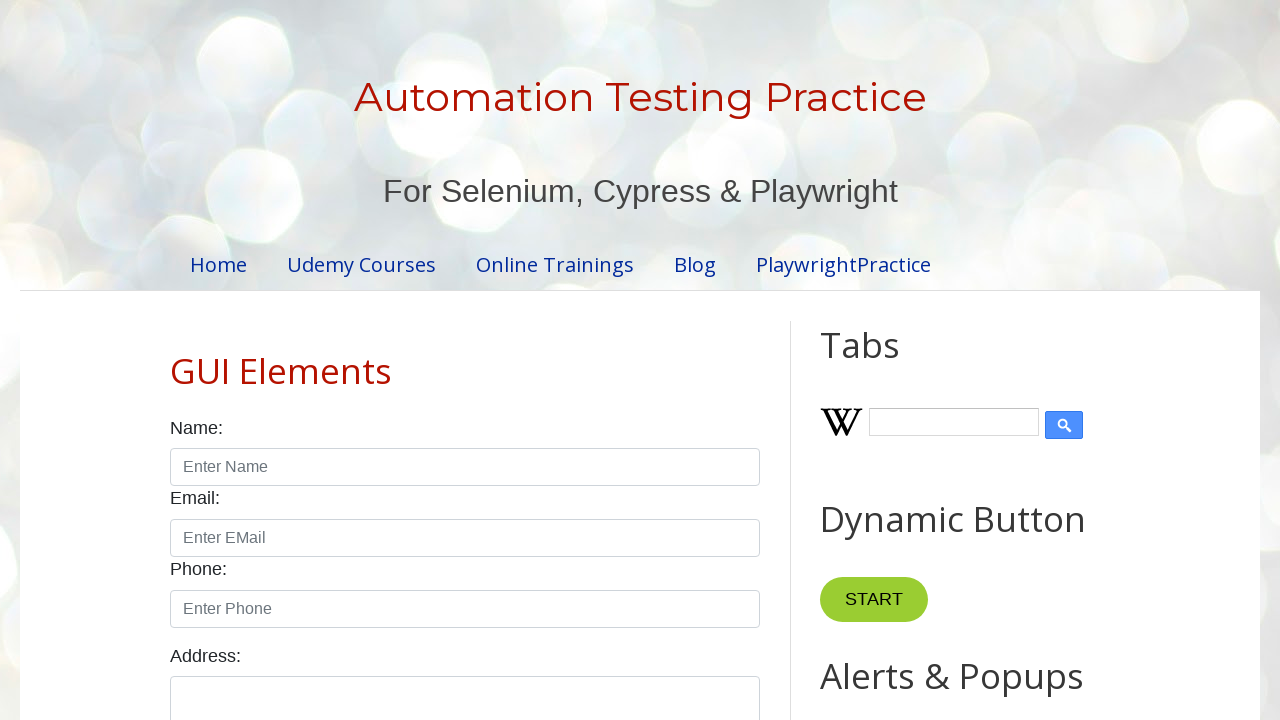

Filled name field with 'Sanjeeb' on input[placeholder='Enter Name']
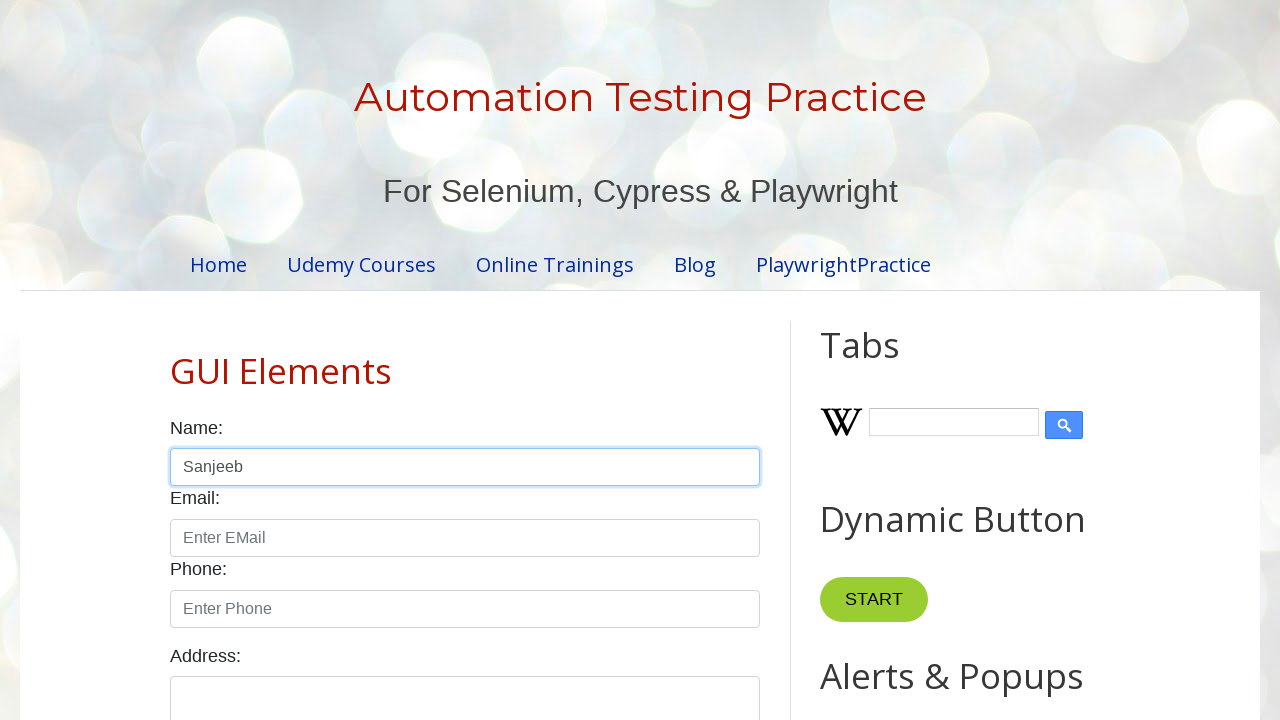

Filled email field with 'sanjeebavana@gmail.com' on input[placeholder='Enter EMail']
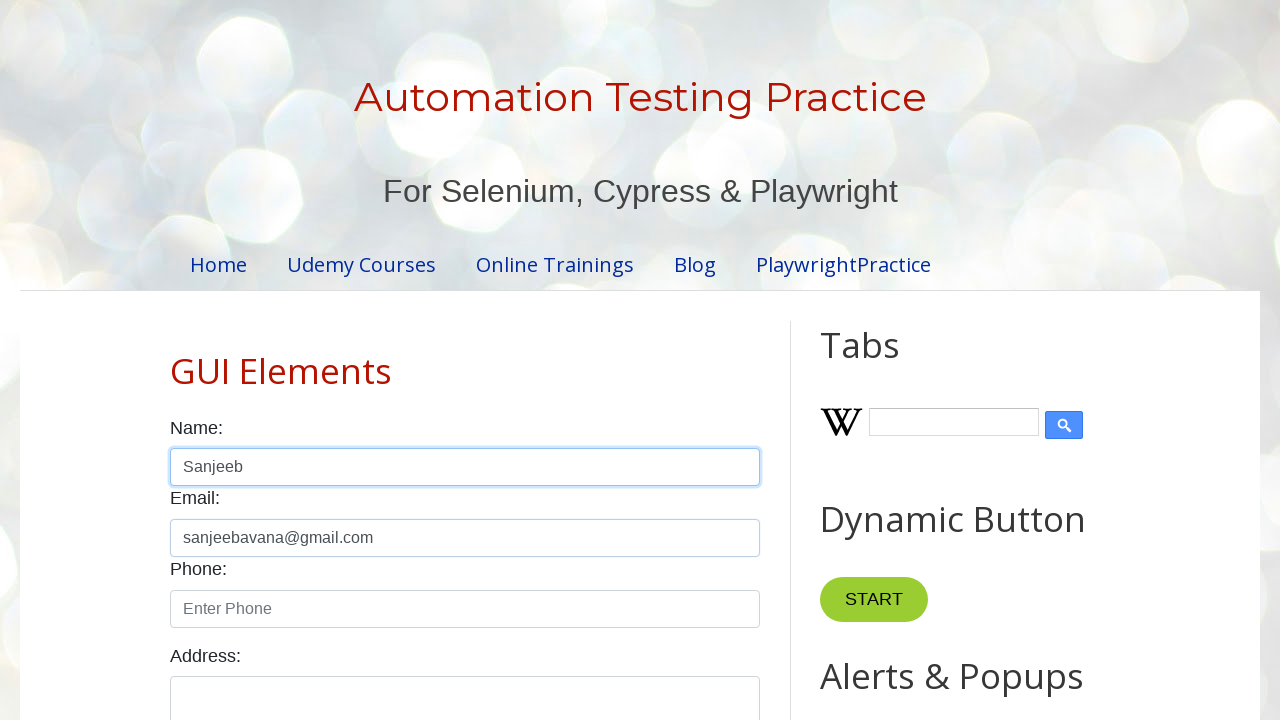

Filled phone field with '9937552792' on input[placeholder='Enter Phone']
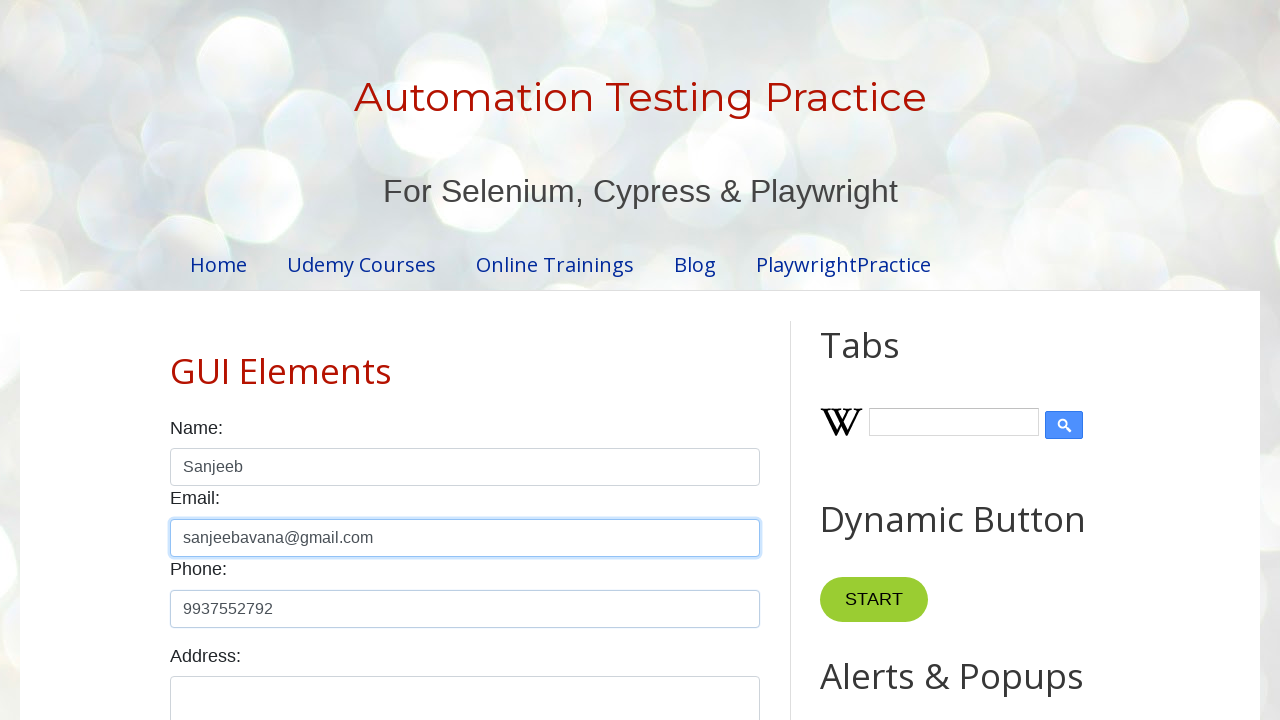

Selected 'Male' gender radio button at (176, 360) on internal:label="Male"s
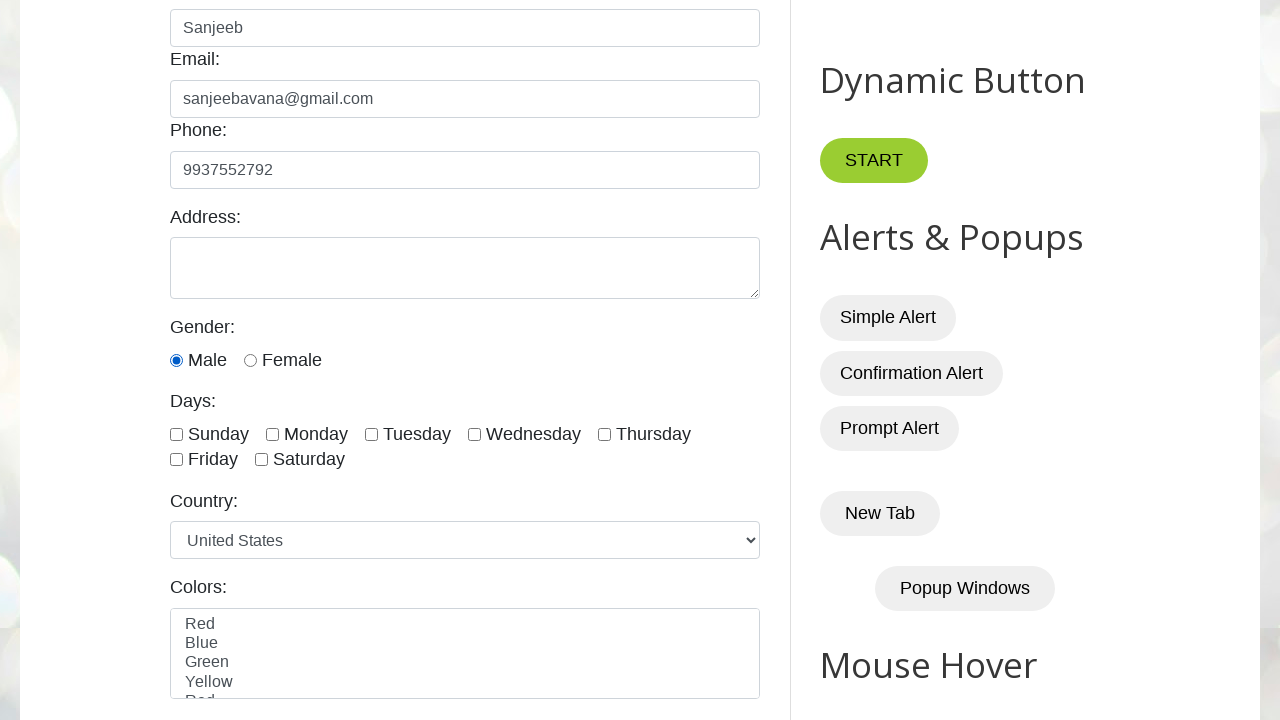

Selected 'Australia' from country dropdown on internal:label="Country:"i
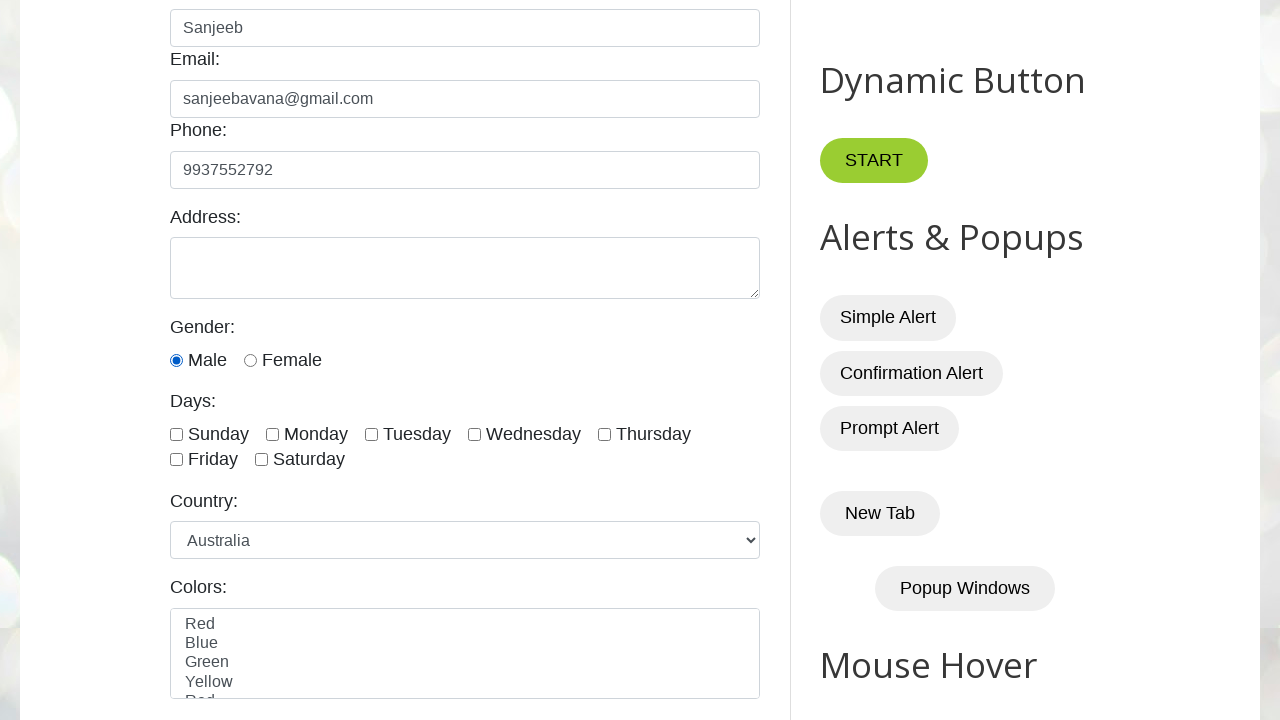

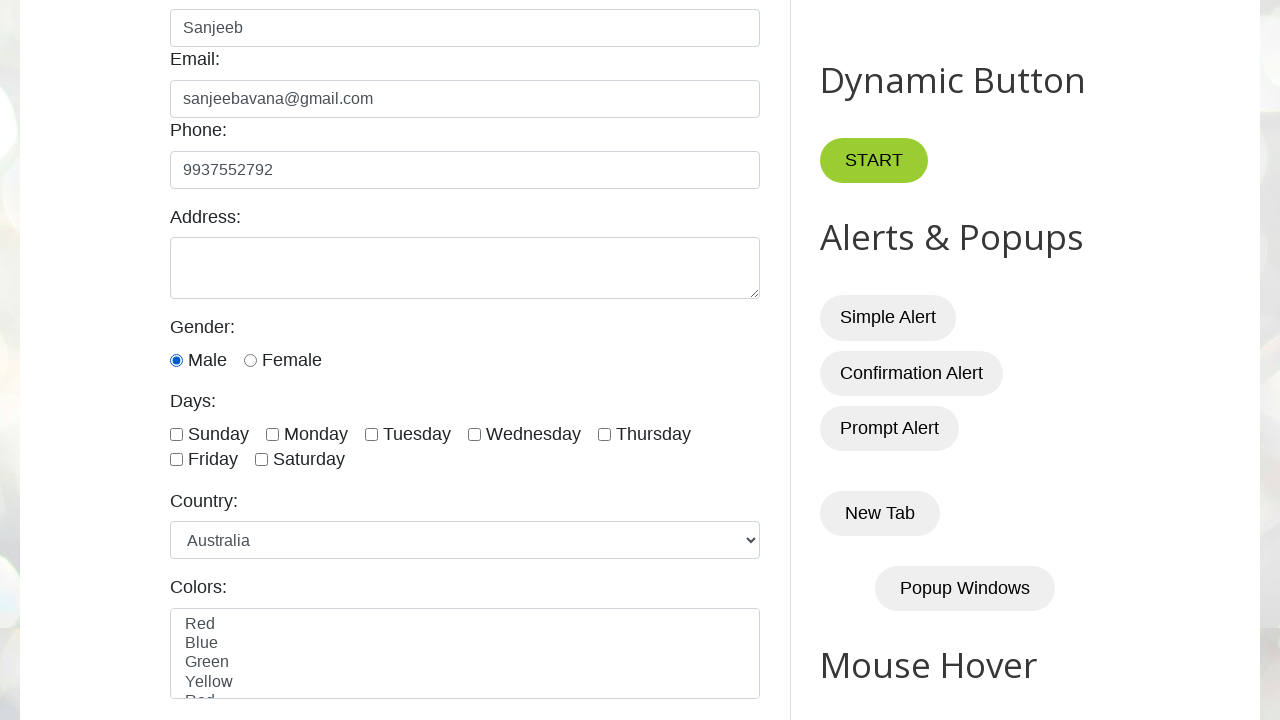